Tests browser confirm alert functionality by clicking a button that triggers a confirmation dialog and then dismissing the alert

Starting URL: https://demoqa.com/alerts

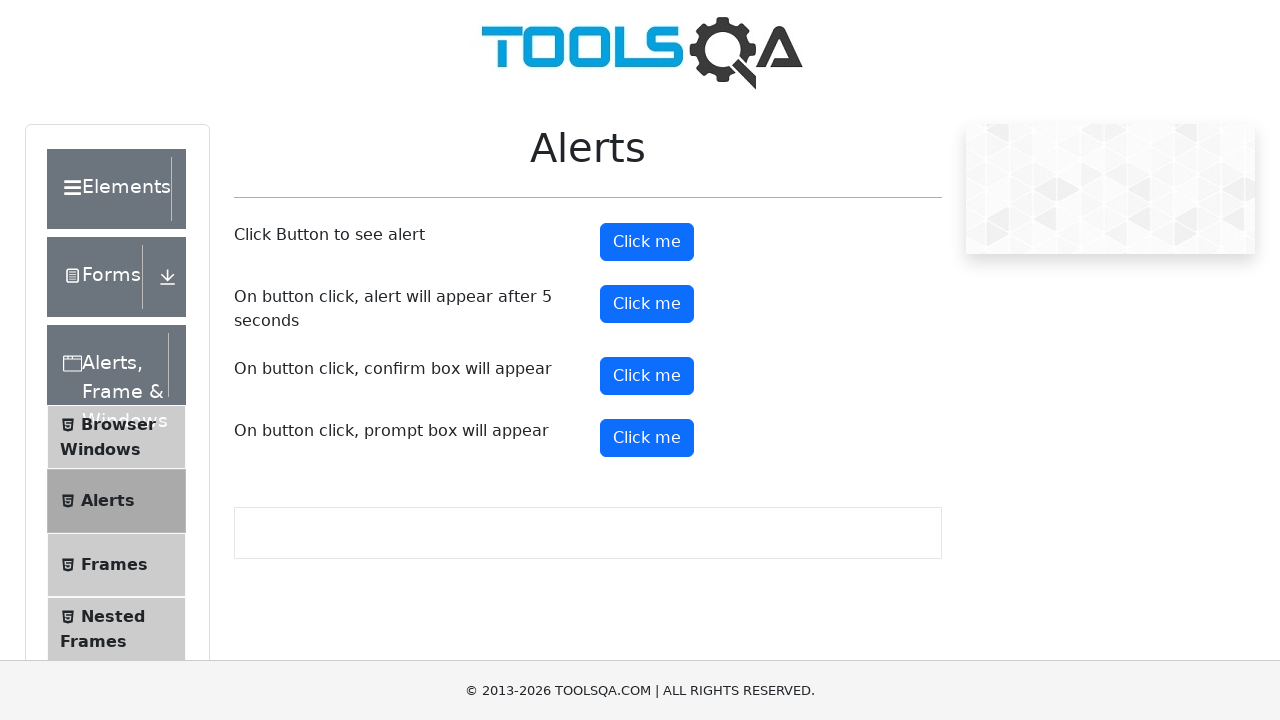

Clicked confirm button to trigger alert at (647, 376) on #confirmButton
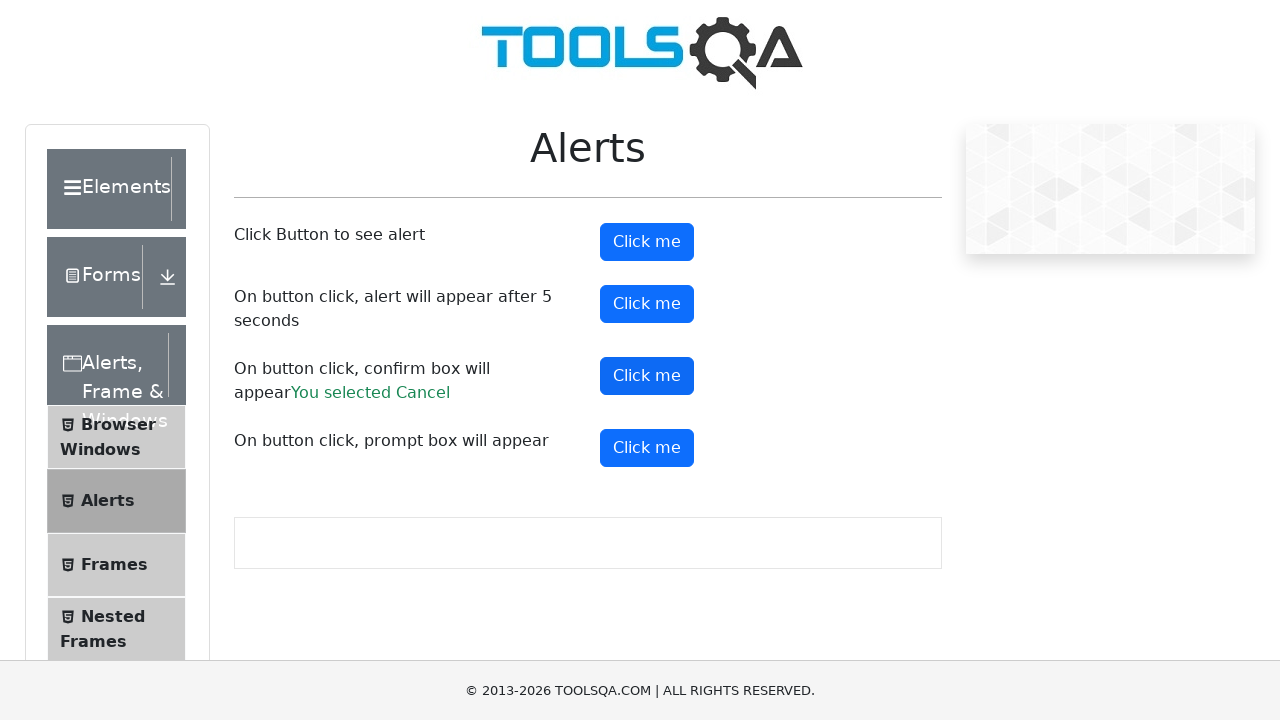

Set up dialog handler to dismiss alerts
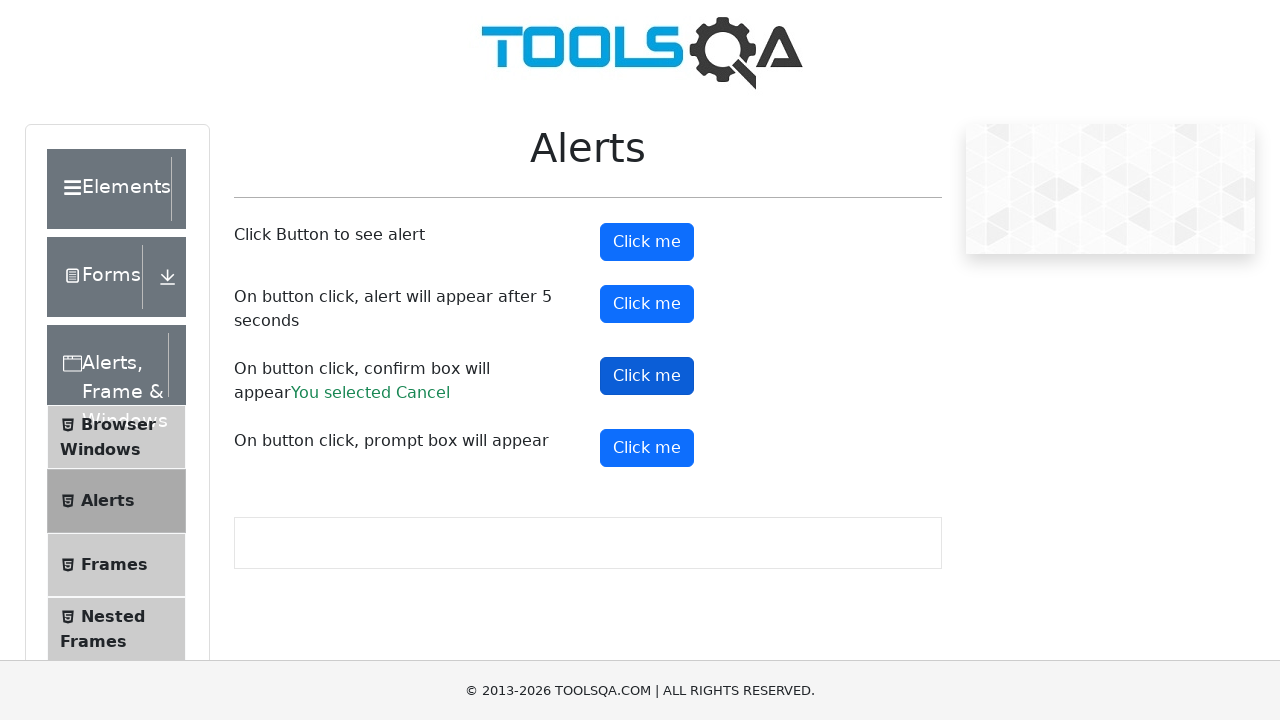

Registered dialog handler function
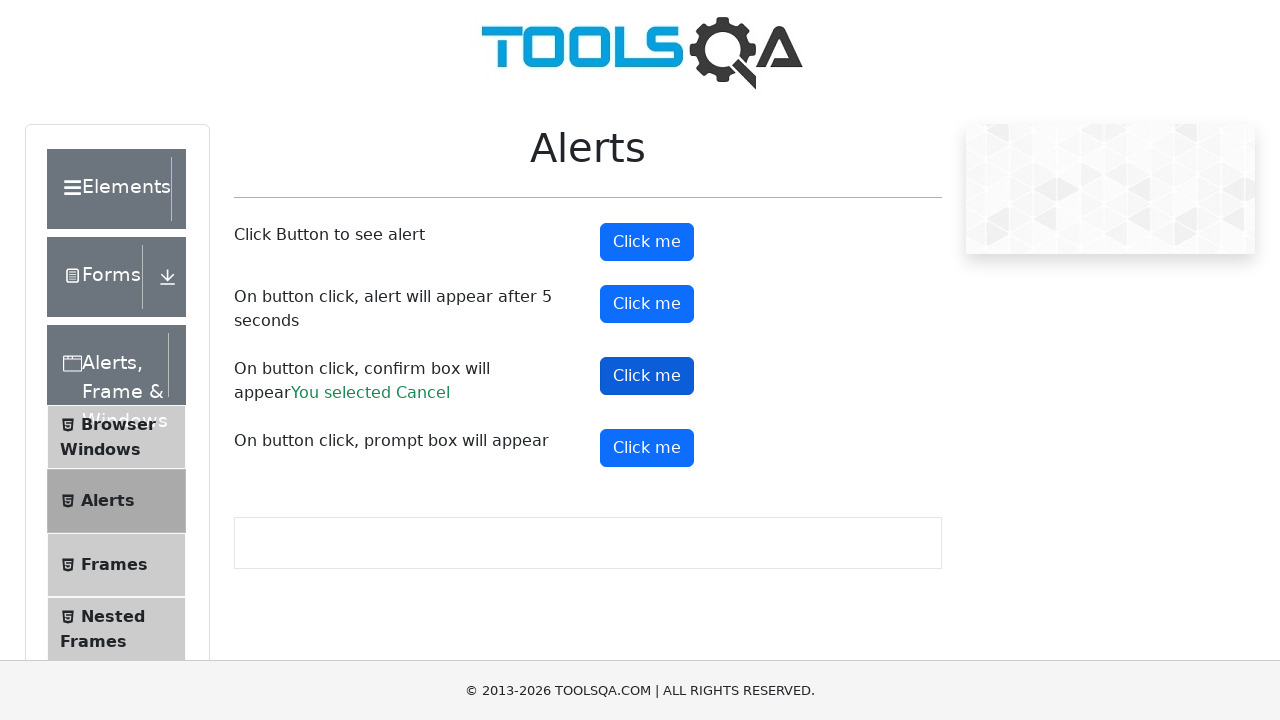

Clicked confirm button to trigger confirmation dialog at (647, 376) on #confirmButton
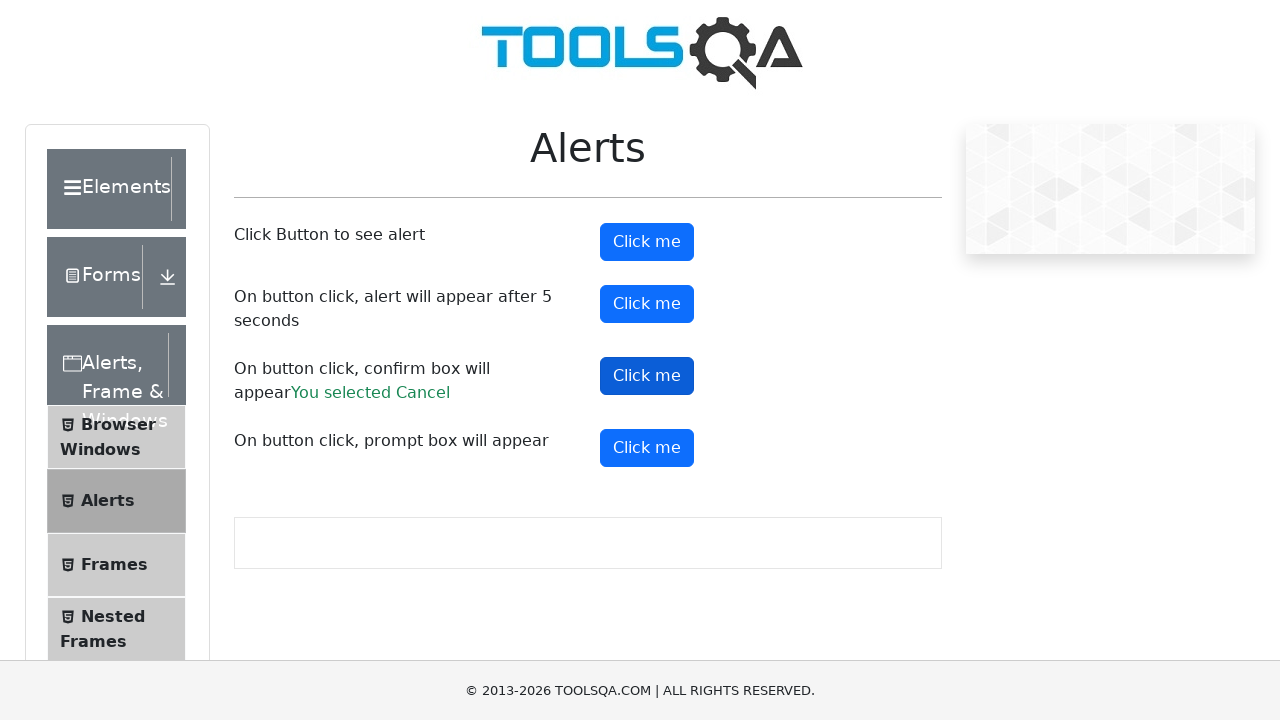

Confirmation dialog dismissed and result text appeared
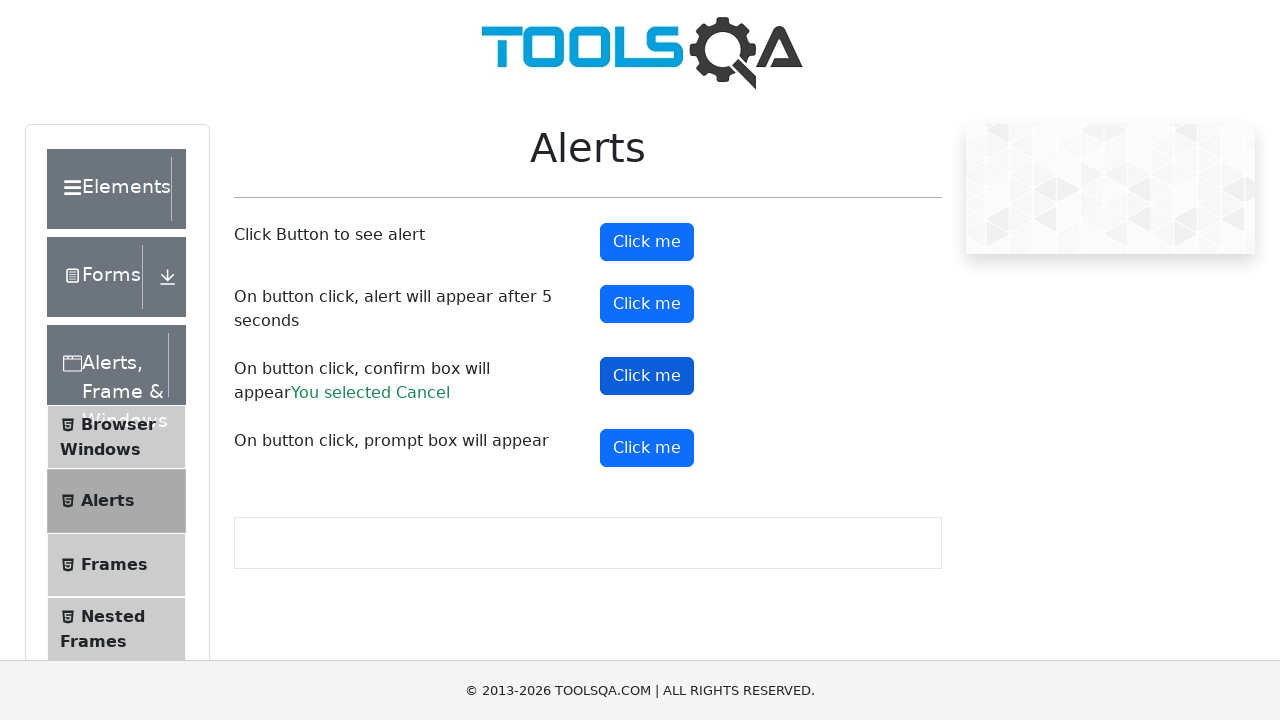

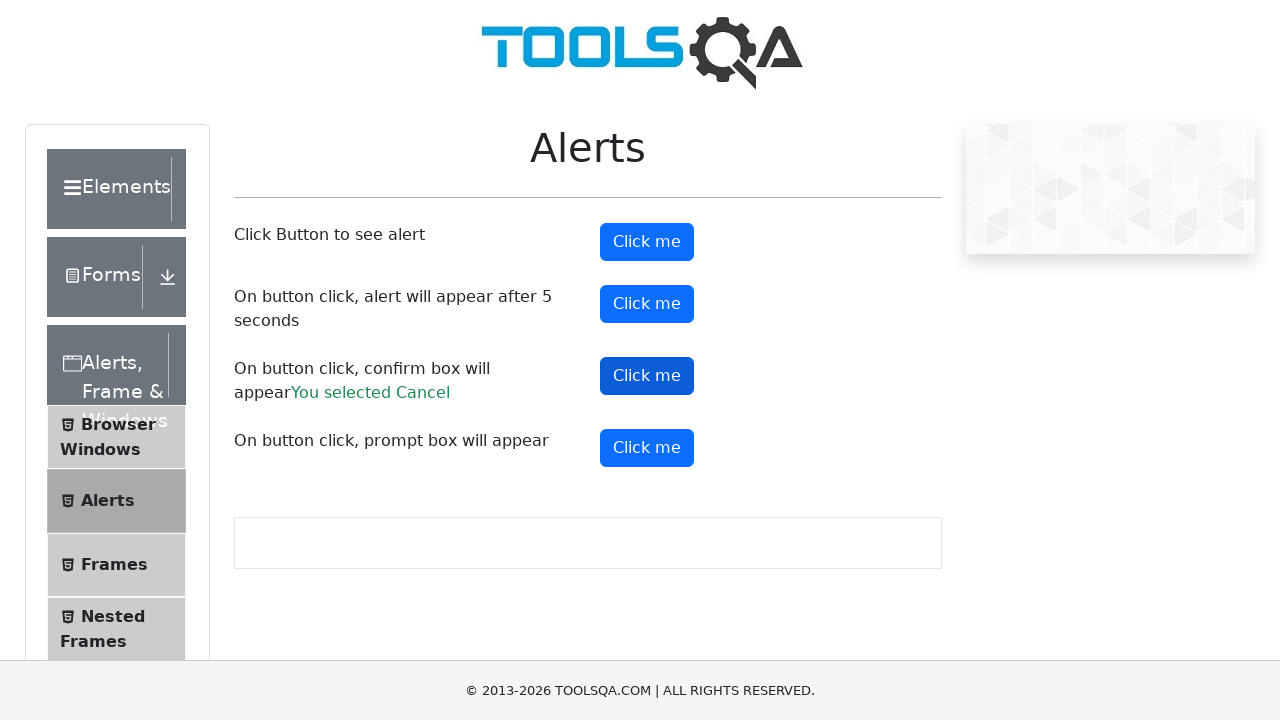